Tests JSON code beautification by entering unformatted JSON and clicking format.

Starting URL: https://www.001236.xyz/en/beautifier

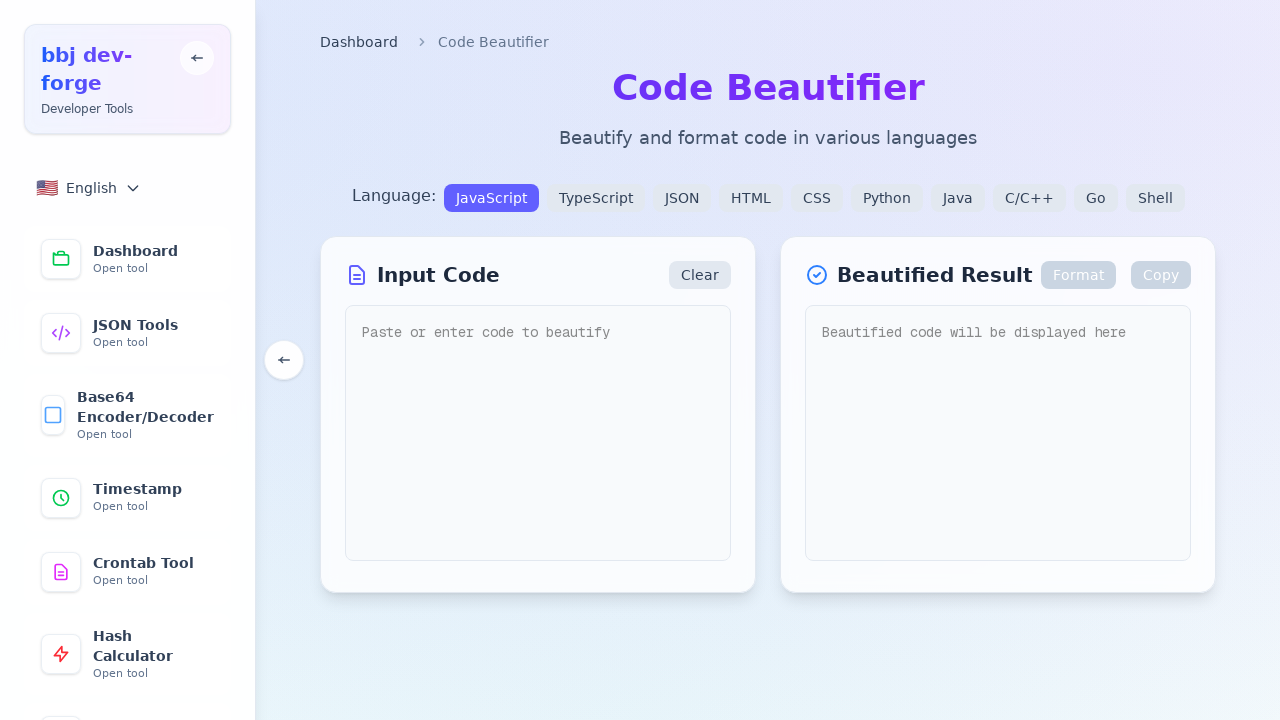

Waited for page DOM content to be fully loaded
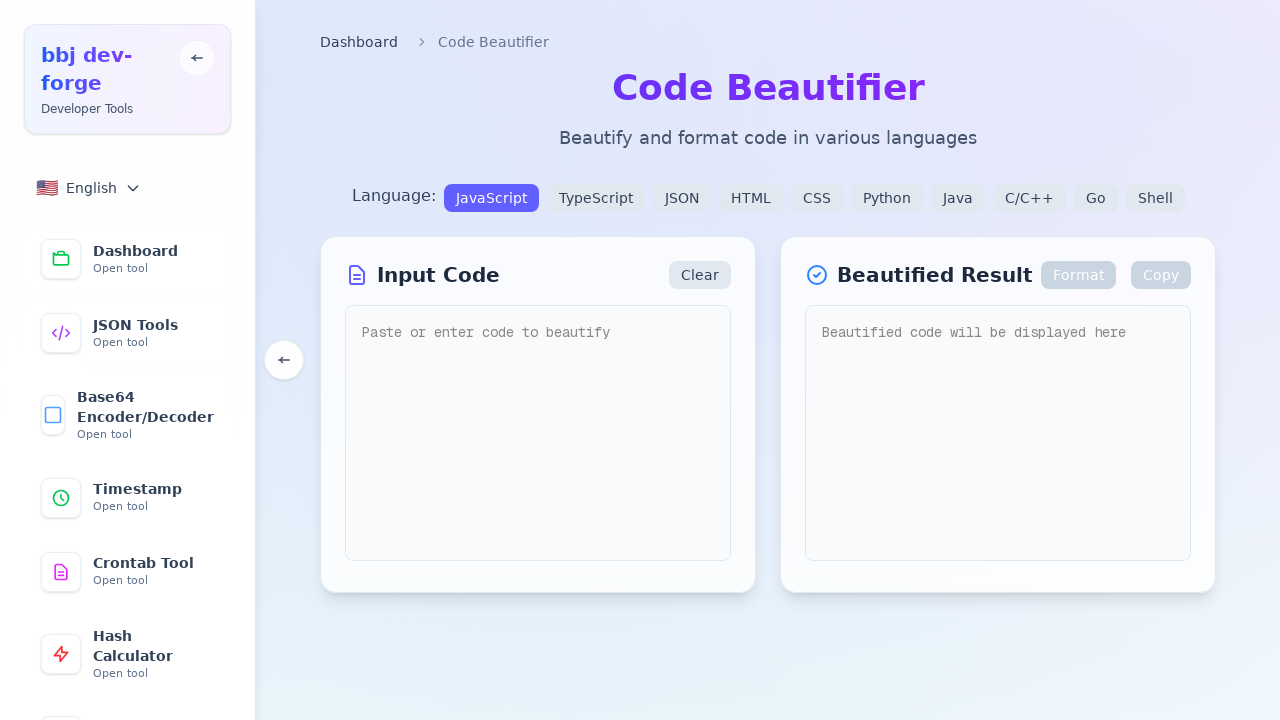

Waited 2 seconds for page to stabilize
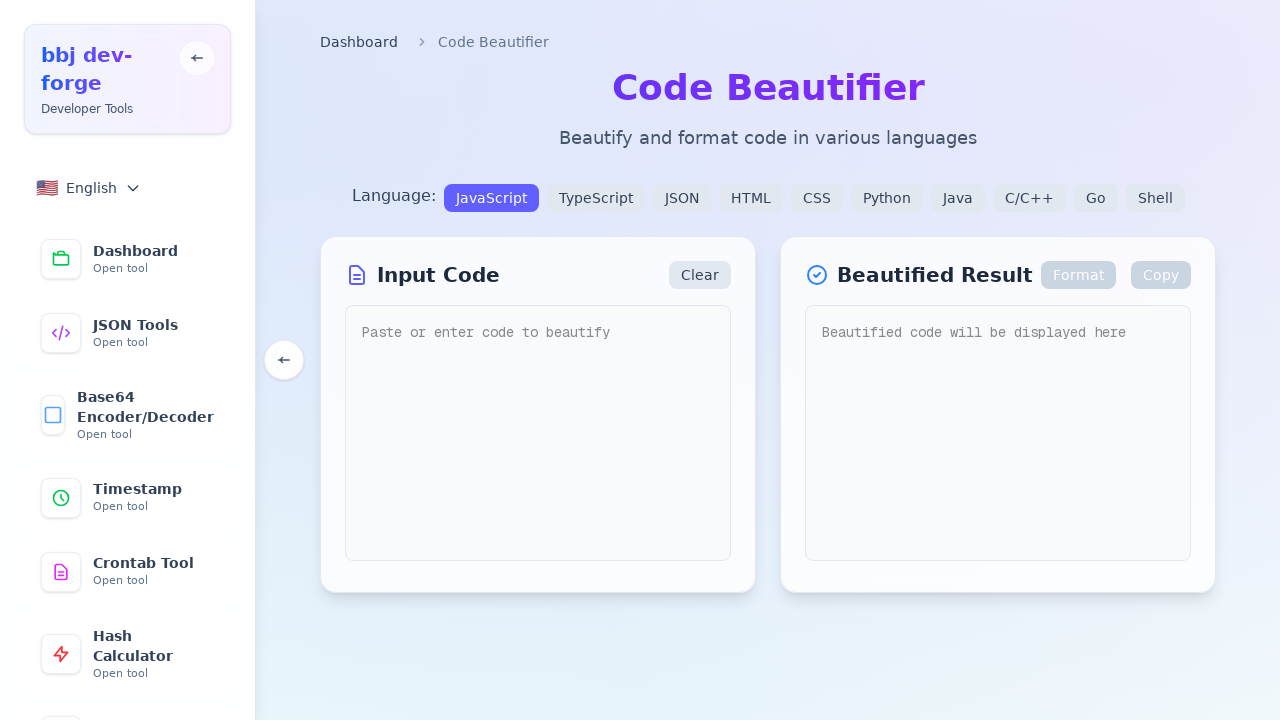

Entered unformatted JSON code into the beautifier textarea on textarea[placeholder="Paste or enter code to beautify"]
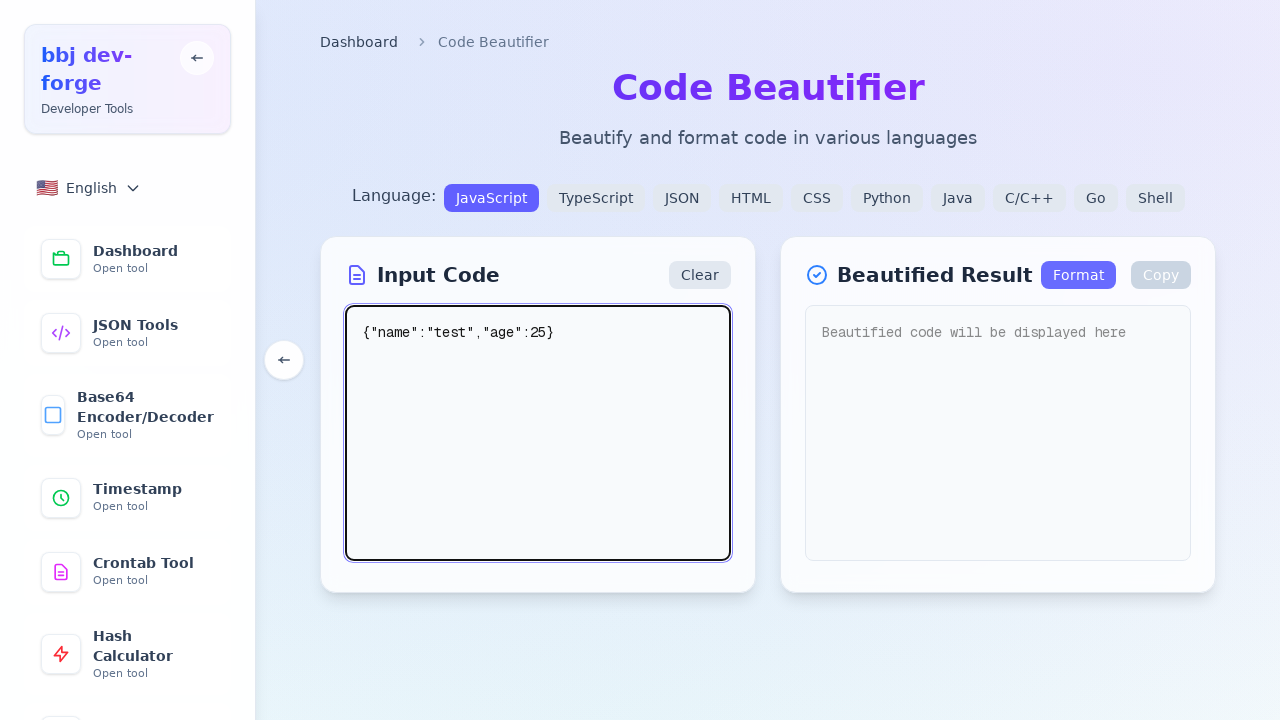

Clicked the Format button to beautify the JSON code at (1078, 275) on button:has-text("Format")
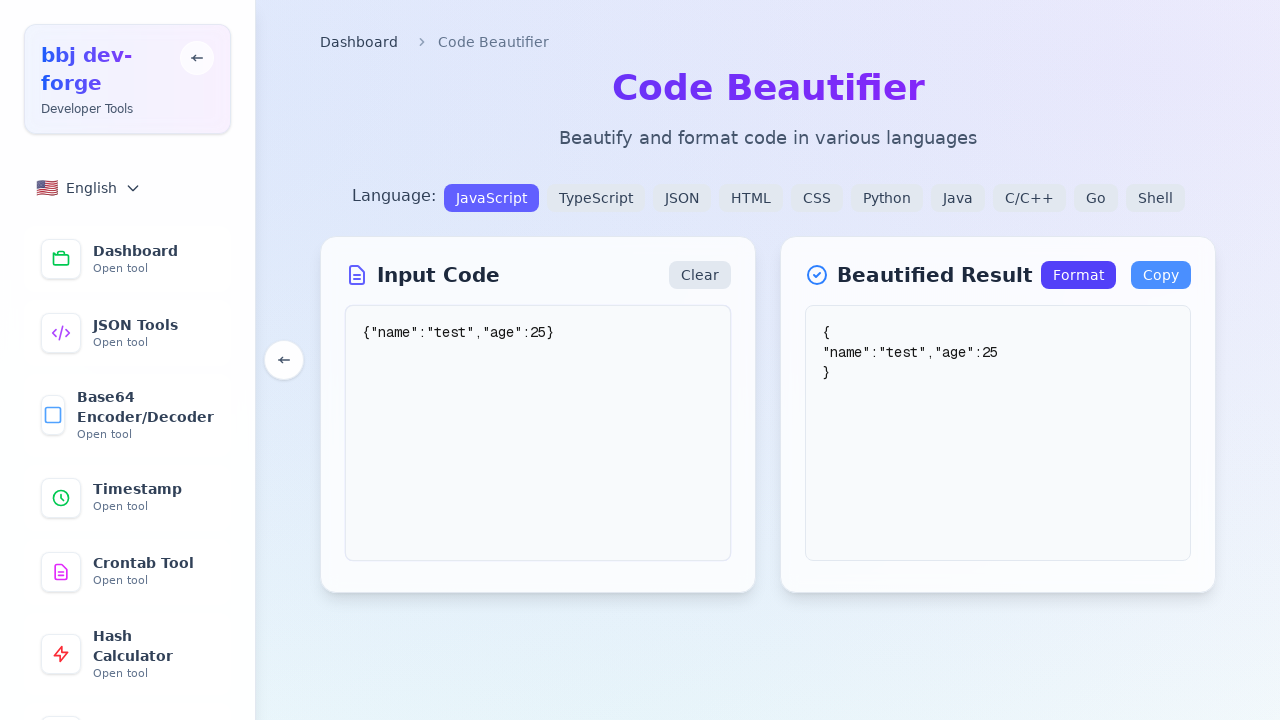

Waited 2 seconds for JSON beautification to complete
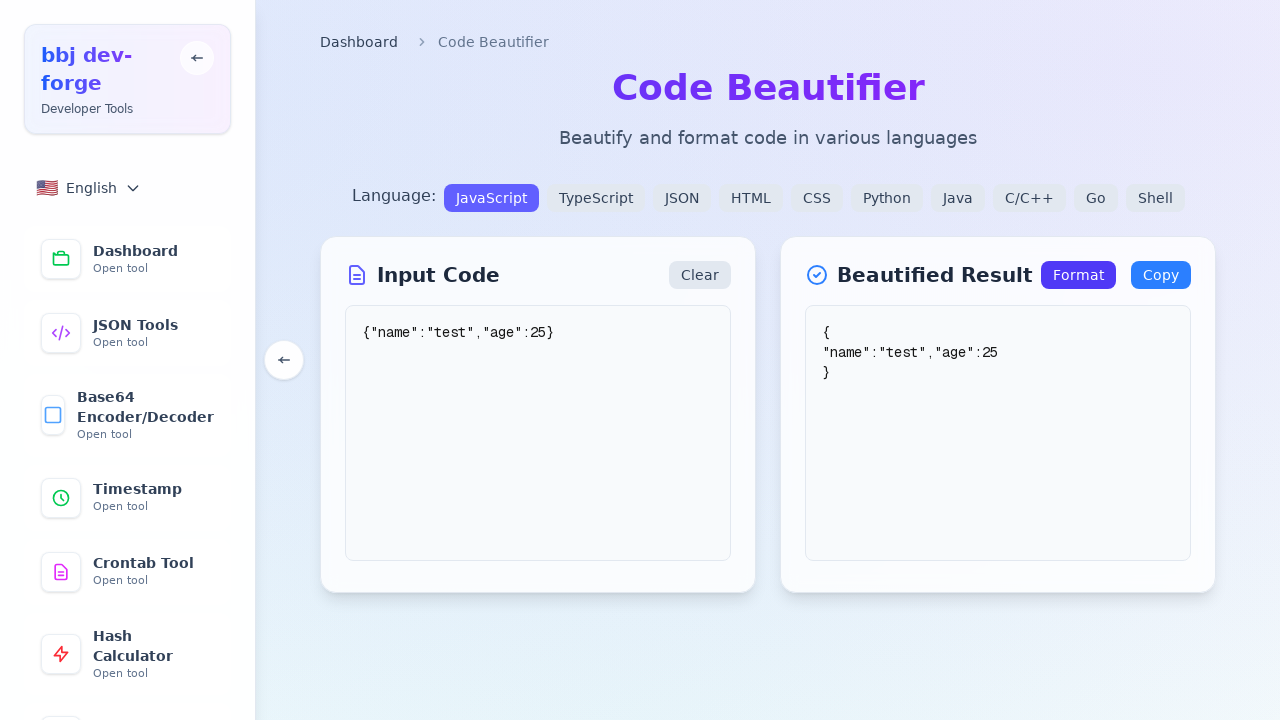

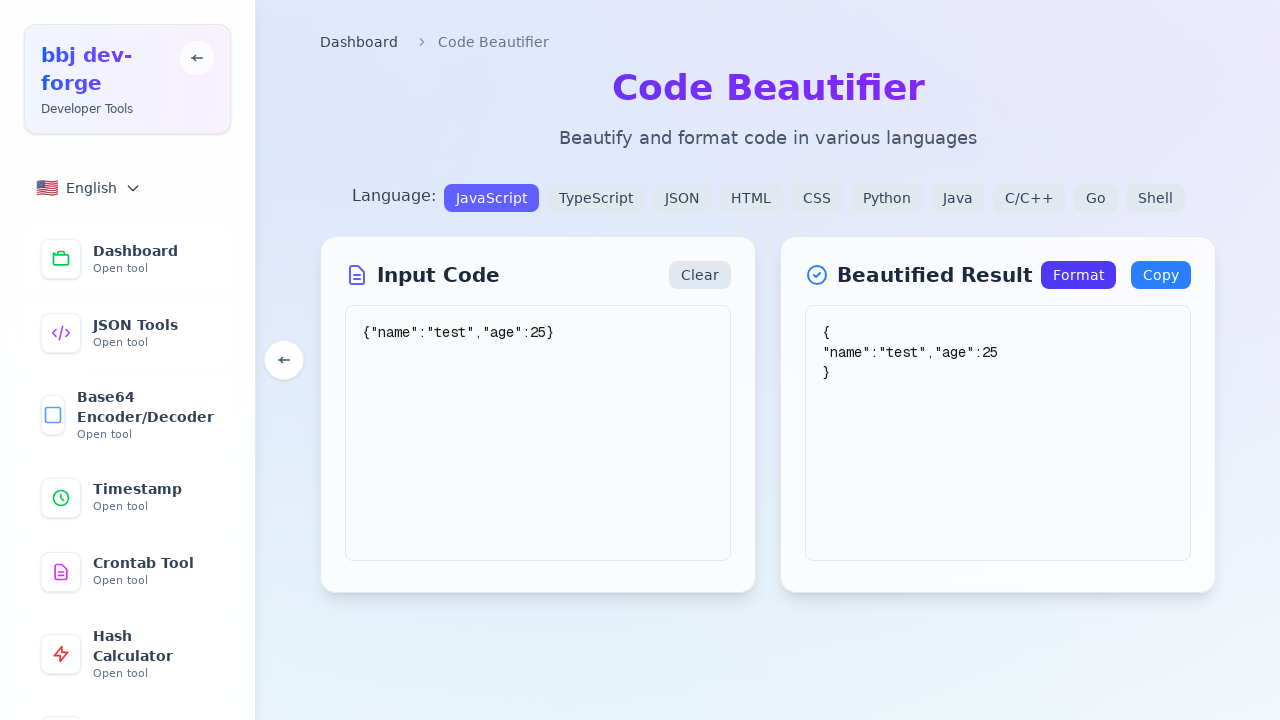